Tests alert handling on the Meghana Bus manage bookings page by clicking the search button without entering details, which triggers a validation alert that is then accepted.

Starting URL: https://www.meghanabus.in/manage-bookings.html

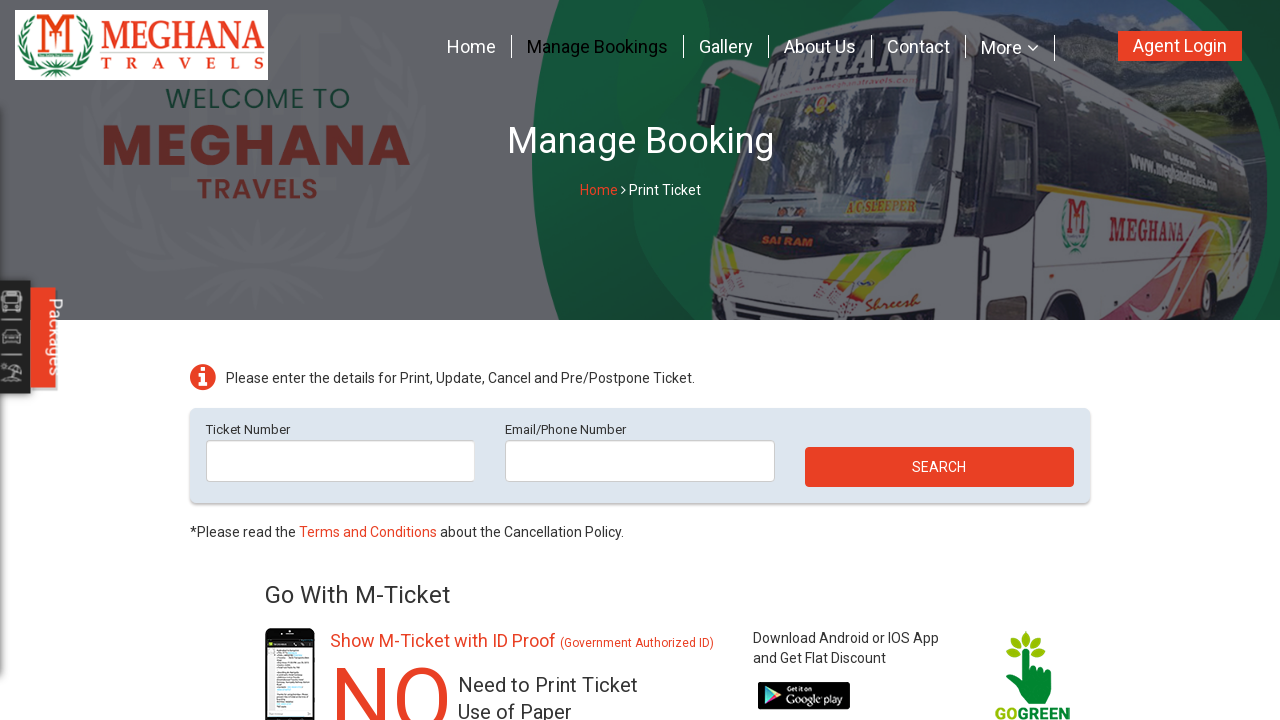

Clicked on manage bookings link at (597, 46) on a[href='manage-bookings.html']
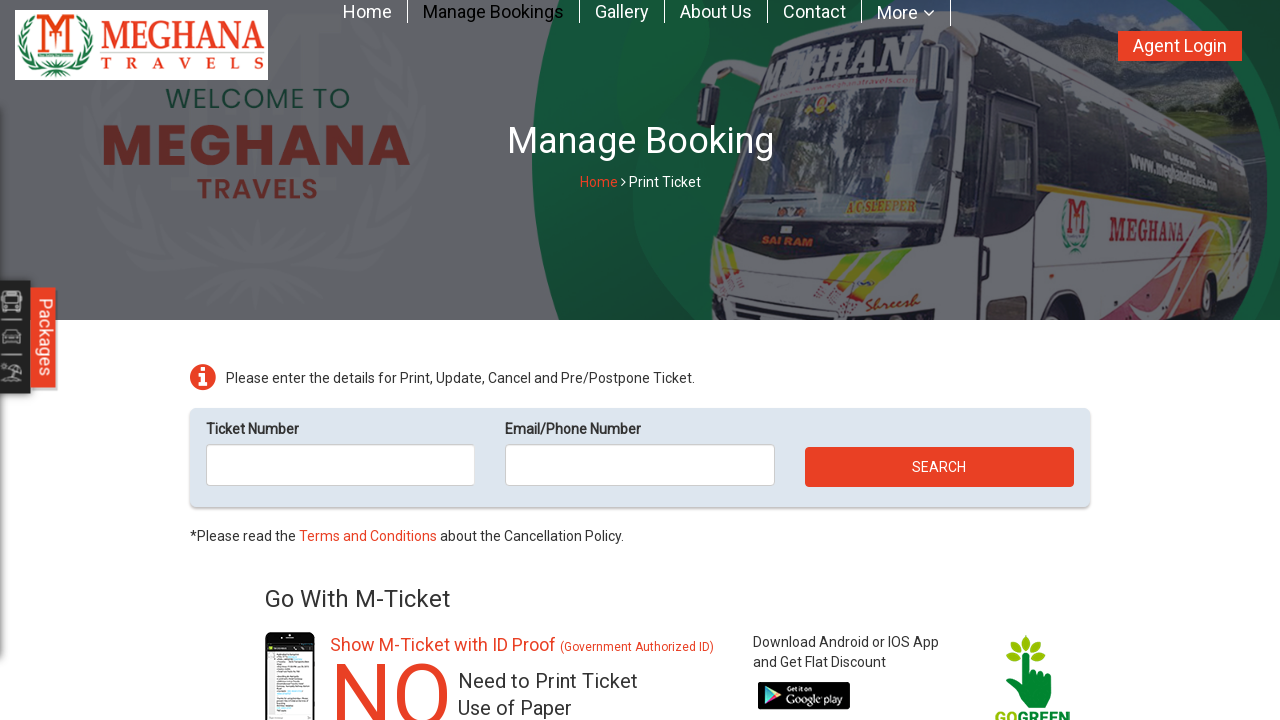

Waited for page to load and network to become idle
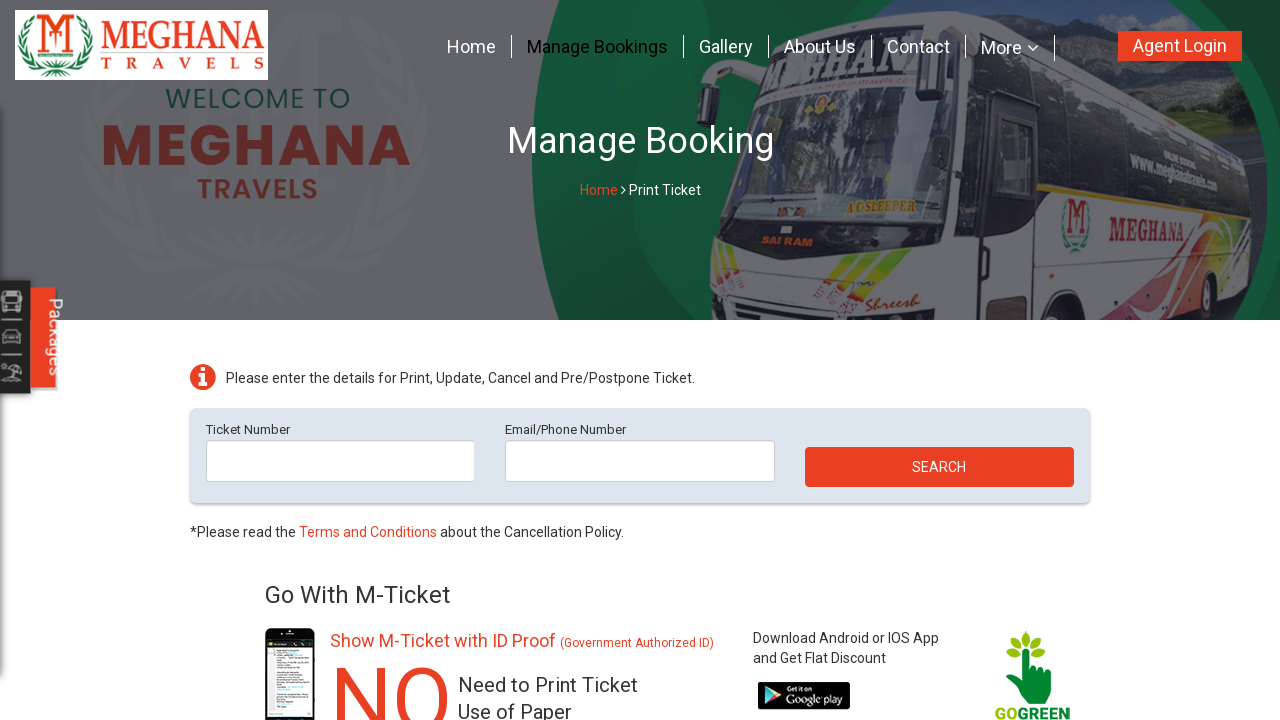

Set up dialog handler to accept validation alert
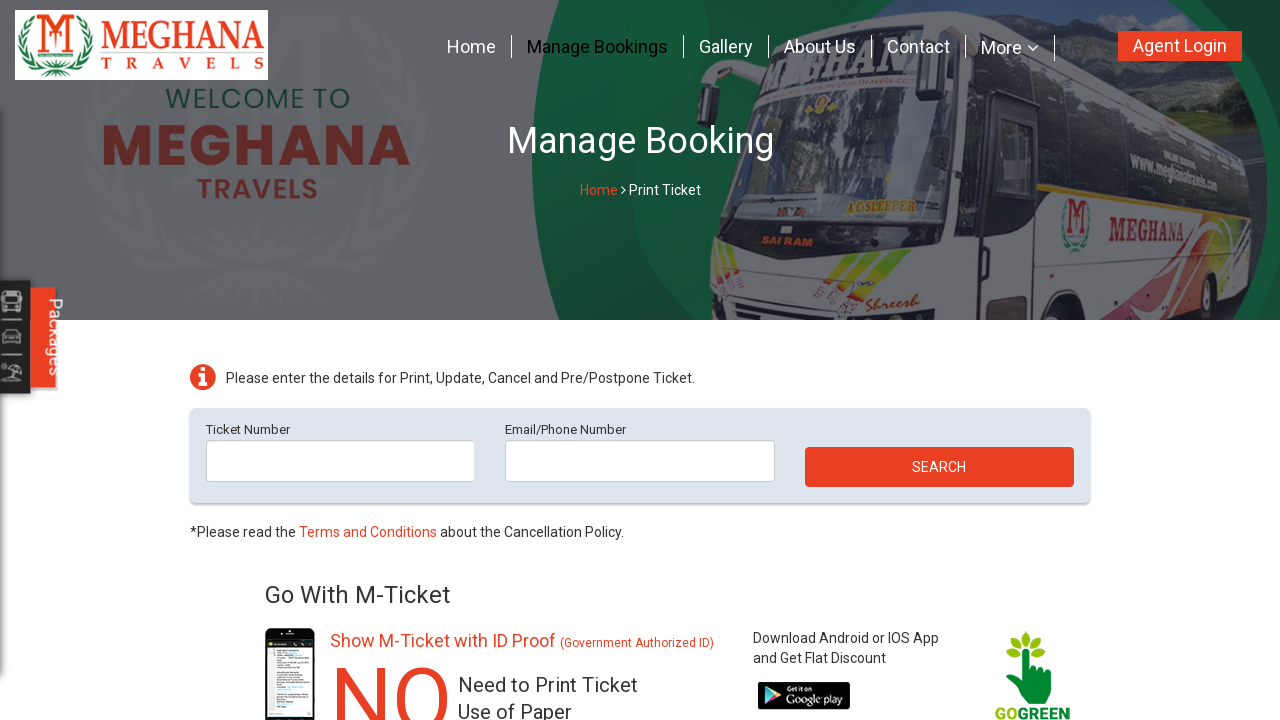

Clicked search button without entering booking details, triggering validation alert at (939, 467) on button[type='submit']
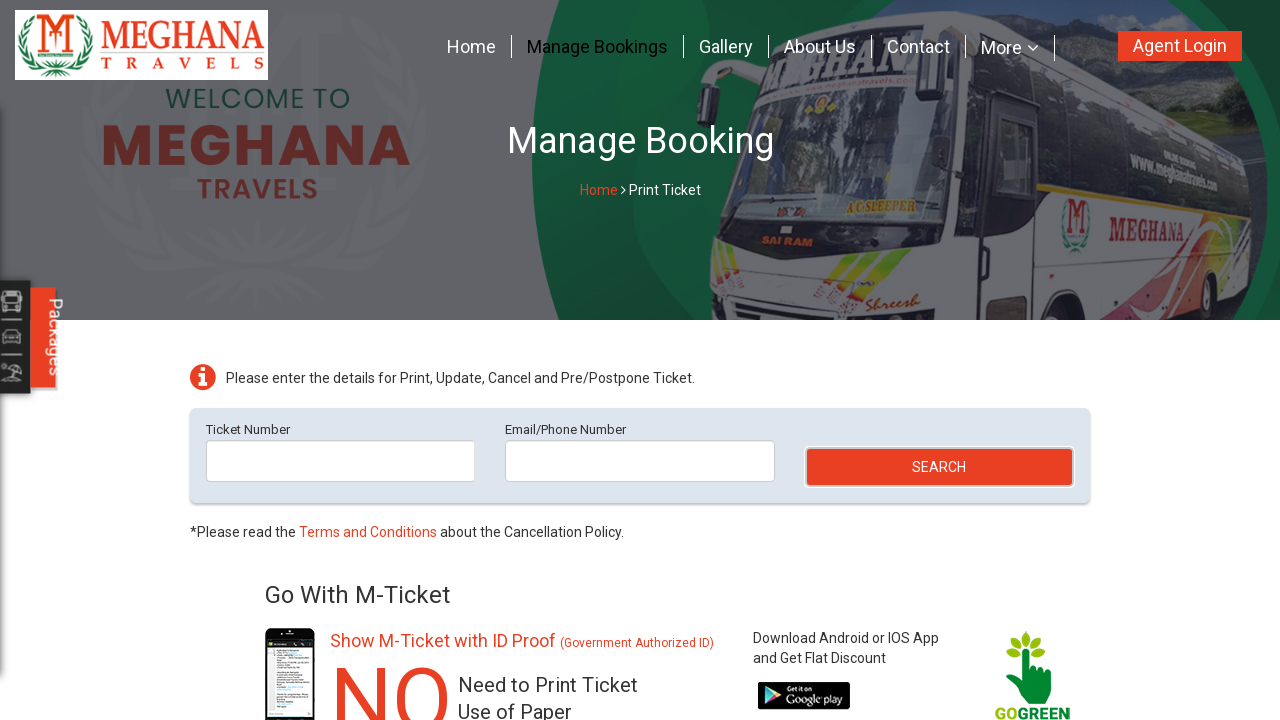

Instruction label appeared after alert was accepted
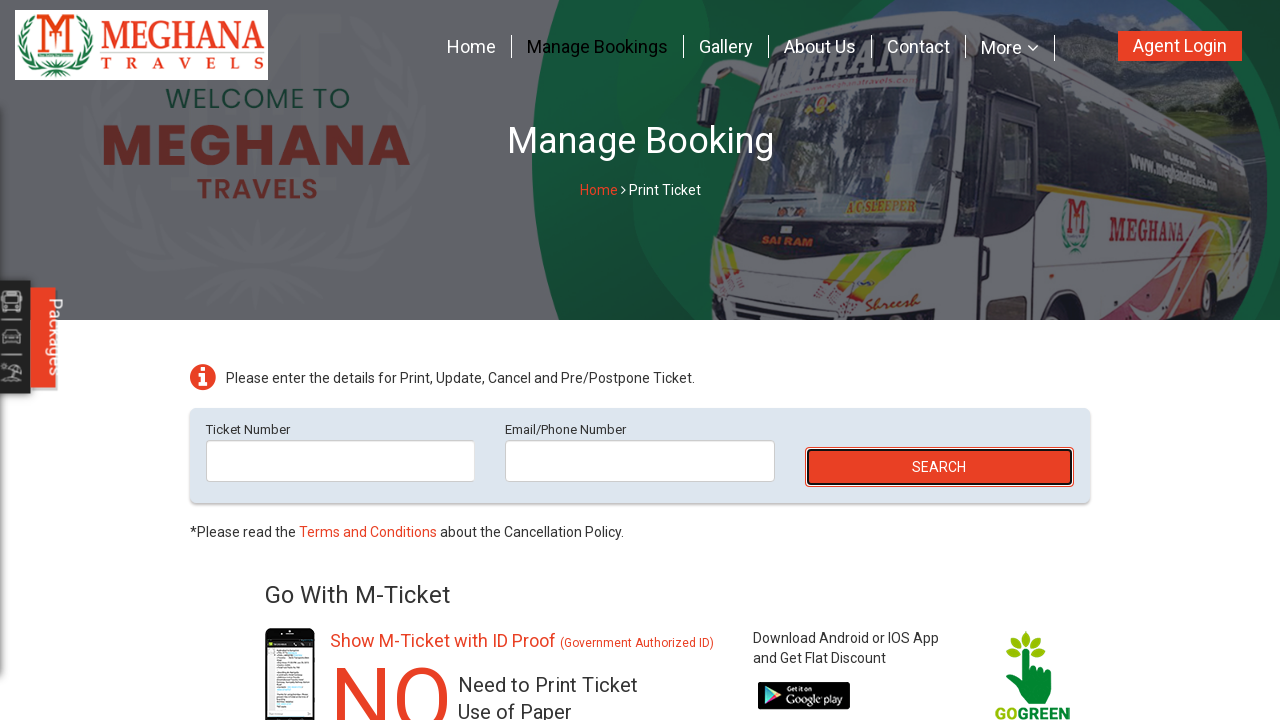

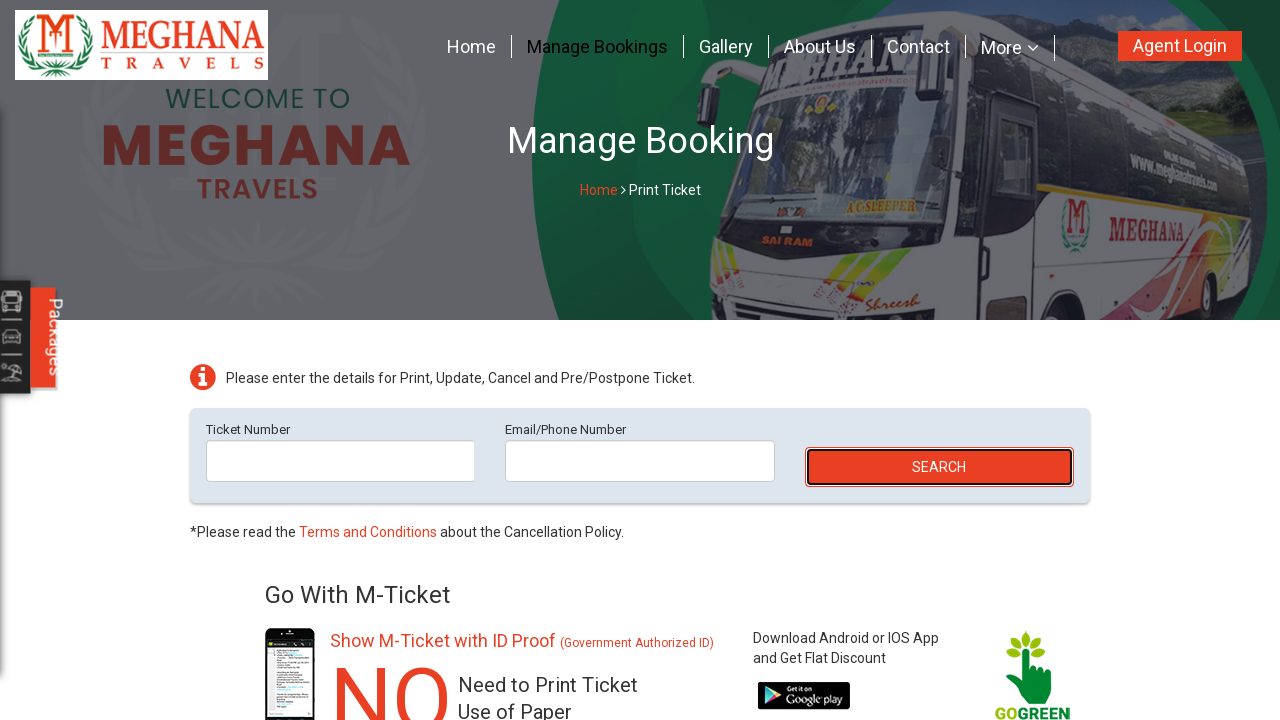